Tests selecting an option from a dropdown using Playwright's built-in select_option method with visible text, then verifies the correct option was selected.

Starting URL: https://the-internet.herokuapp.com/dropdown

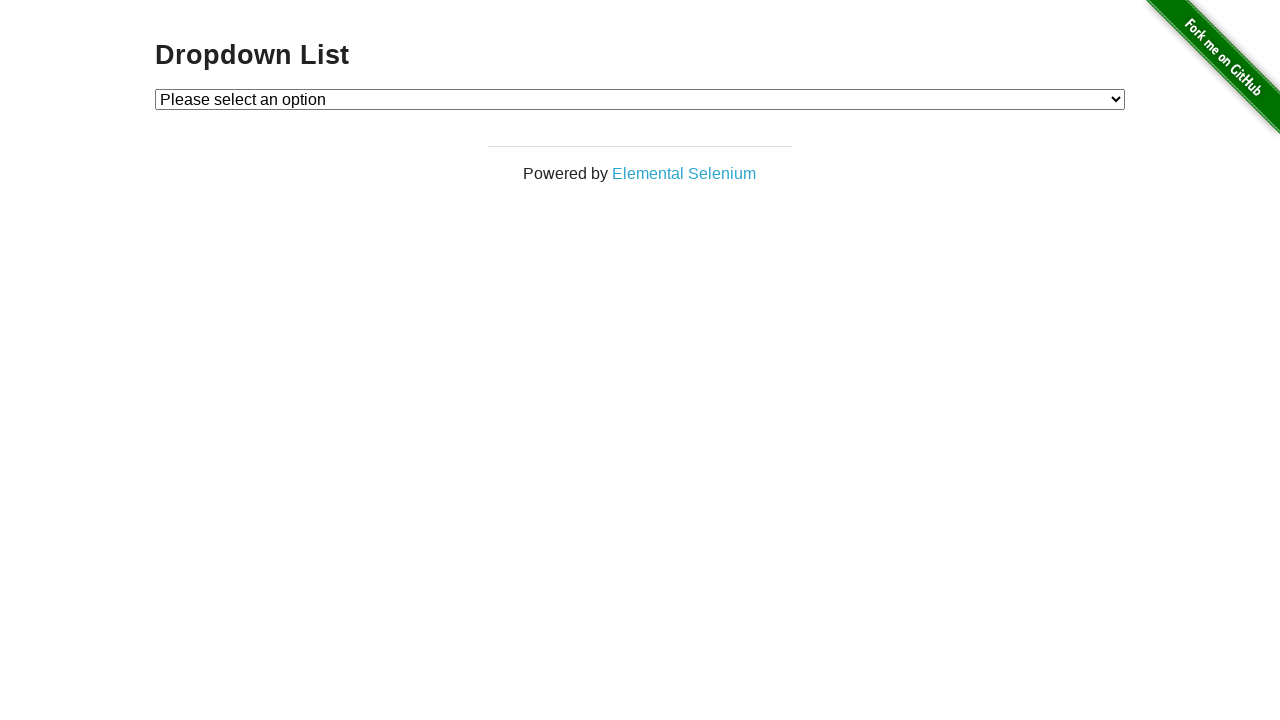

Selected 'Option 1' from the dropdown using visible text on #dropdown
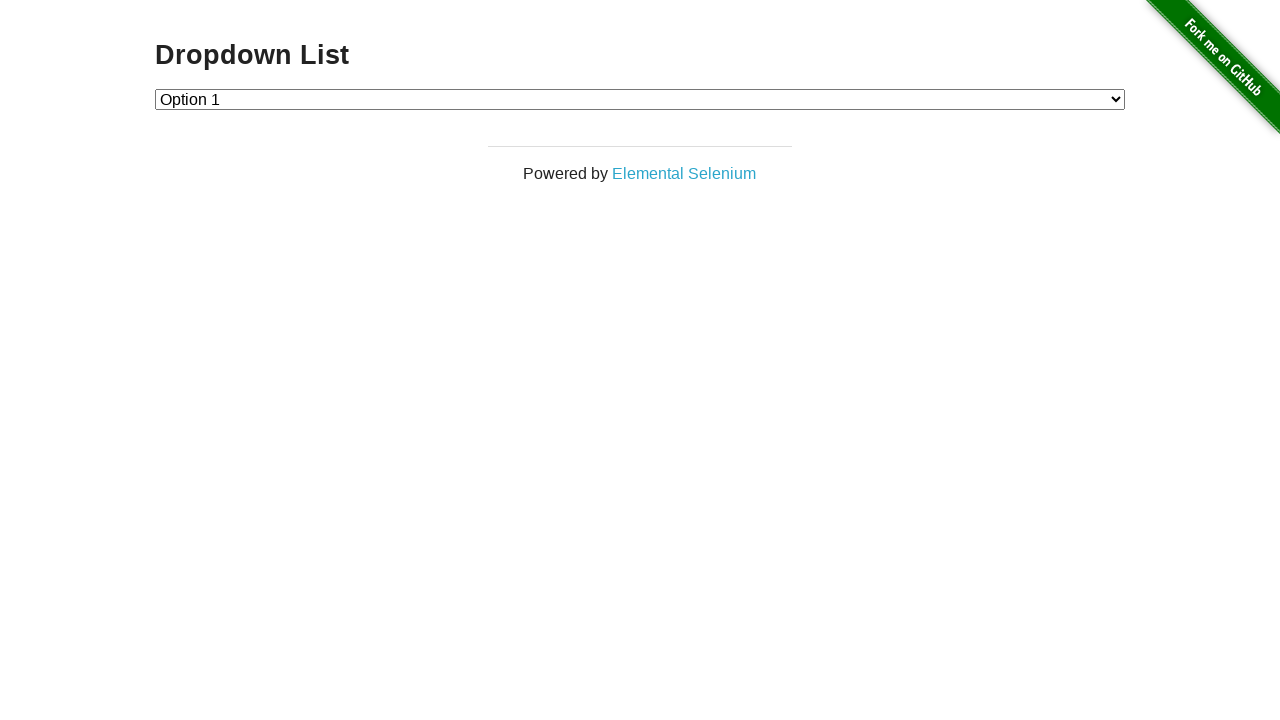

Retrieved the selected value from dropdown
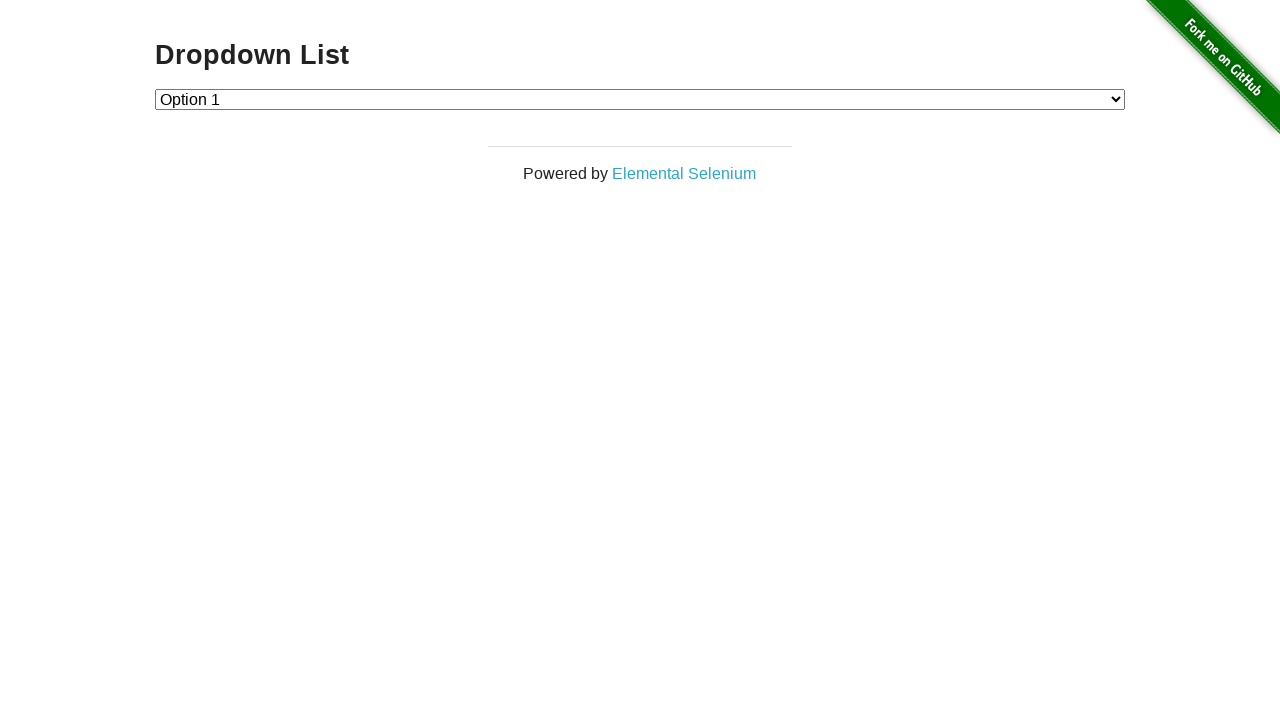

Verified that the selected option value is '1' (Option 1)
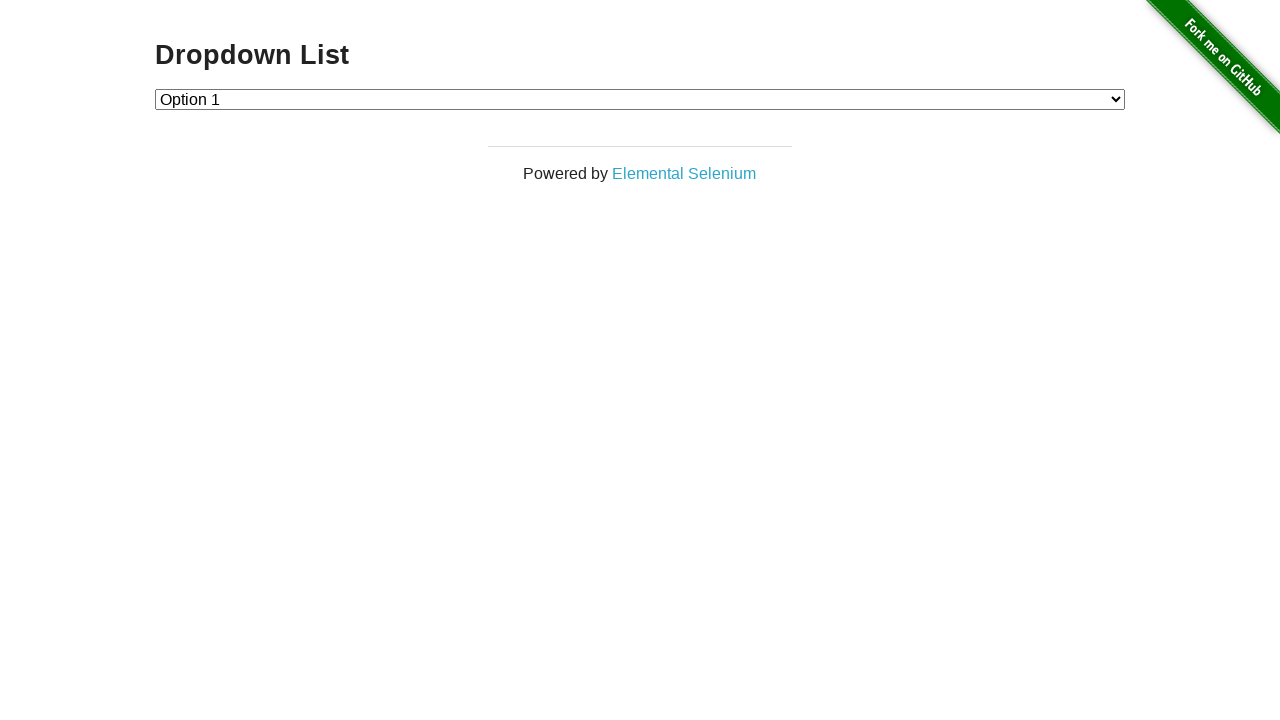

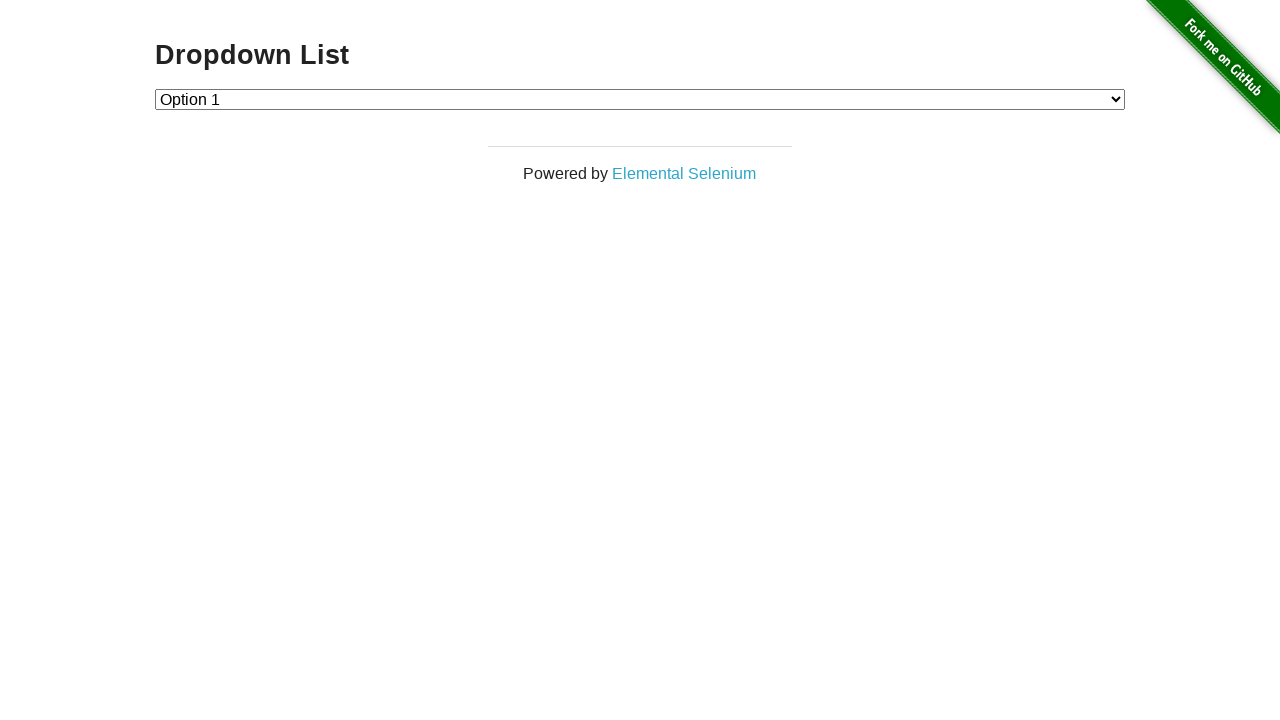